Navigates the FIPE vehicle pricing table interface by selecting vehicle type (cars), reference date, brand, model, and year from dropdown menus, then performs a search to view pricing information.

Starting URL: https://veiculos.fipe.org.br/

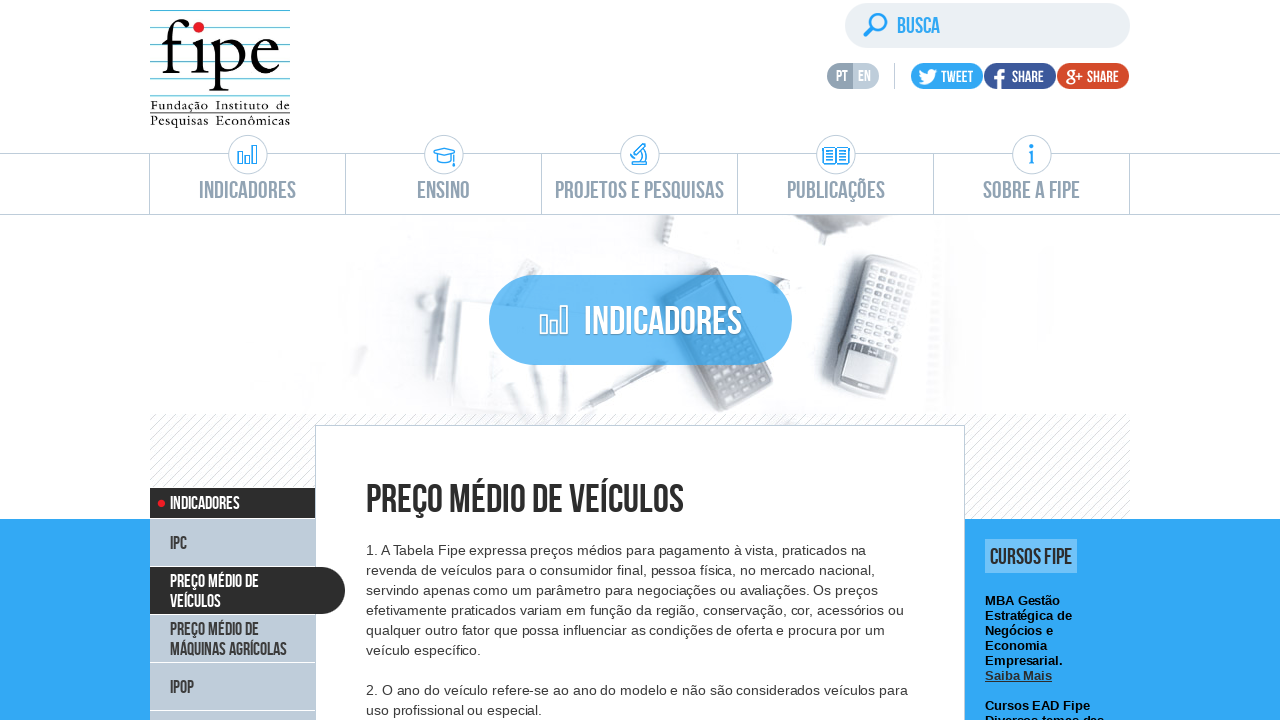

Waited for page to load (networkidle)
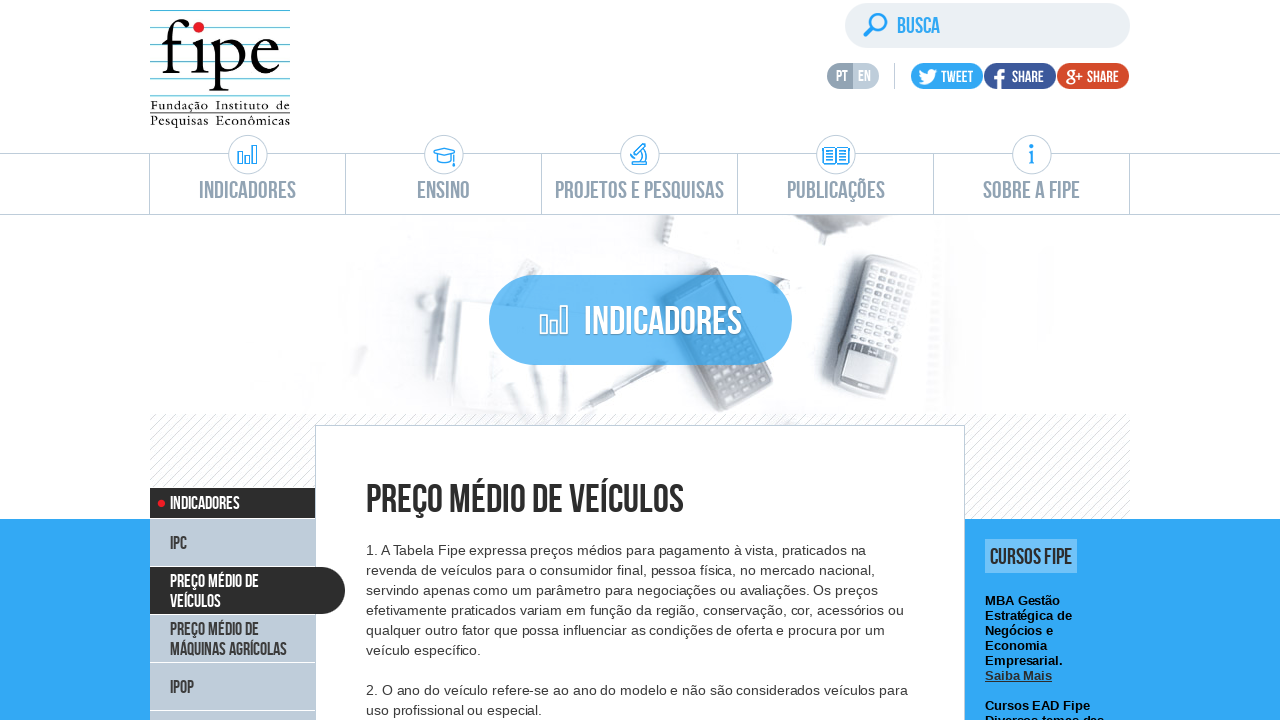

Clicked on Cars vehicle type selector at (641, 360) on .ilustra
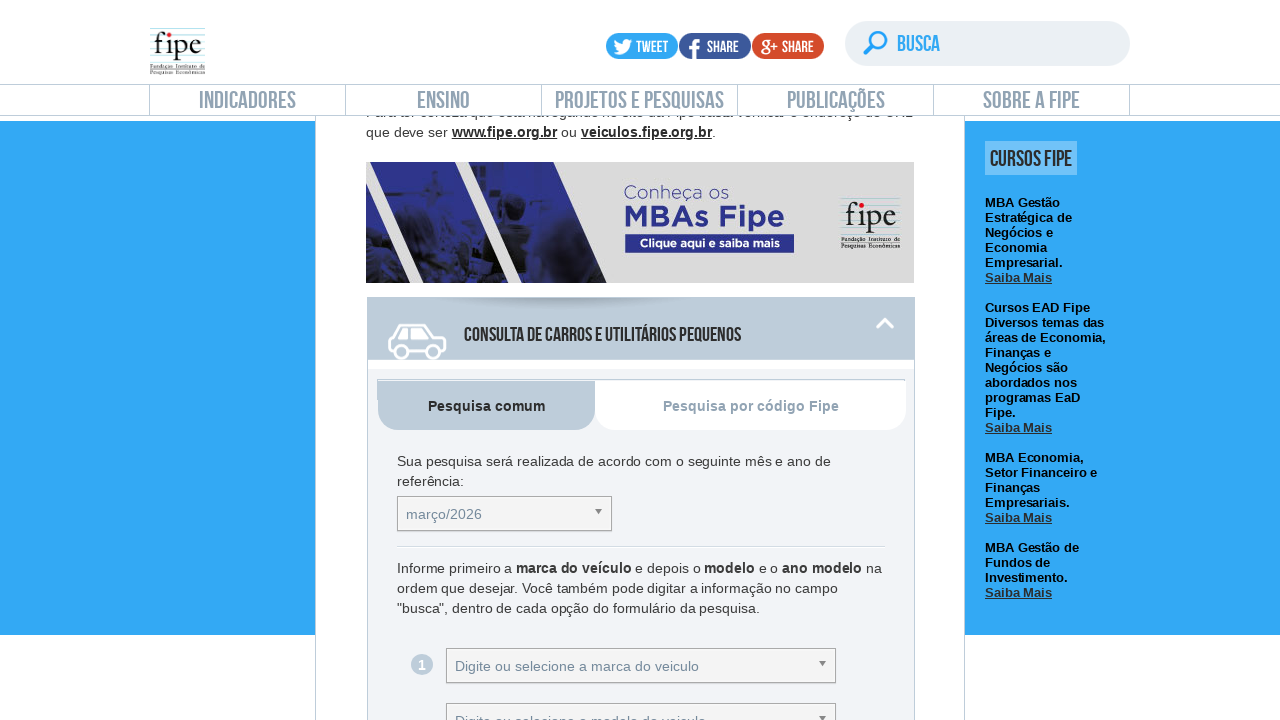

Waited 2 seconds for Cars selector to process
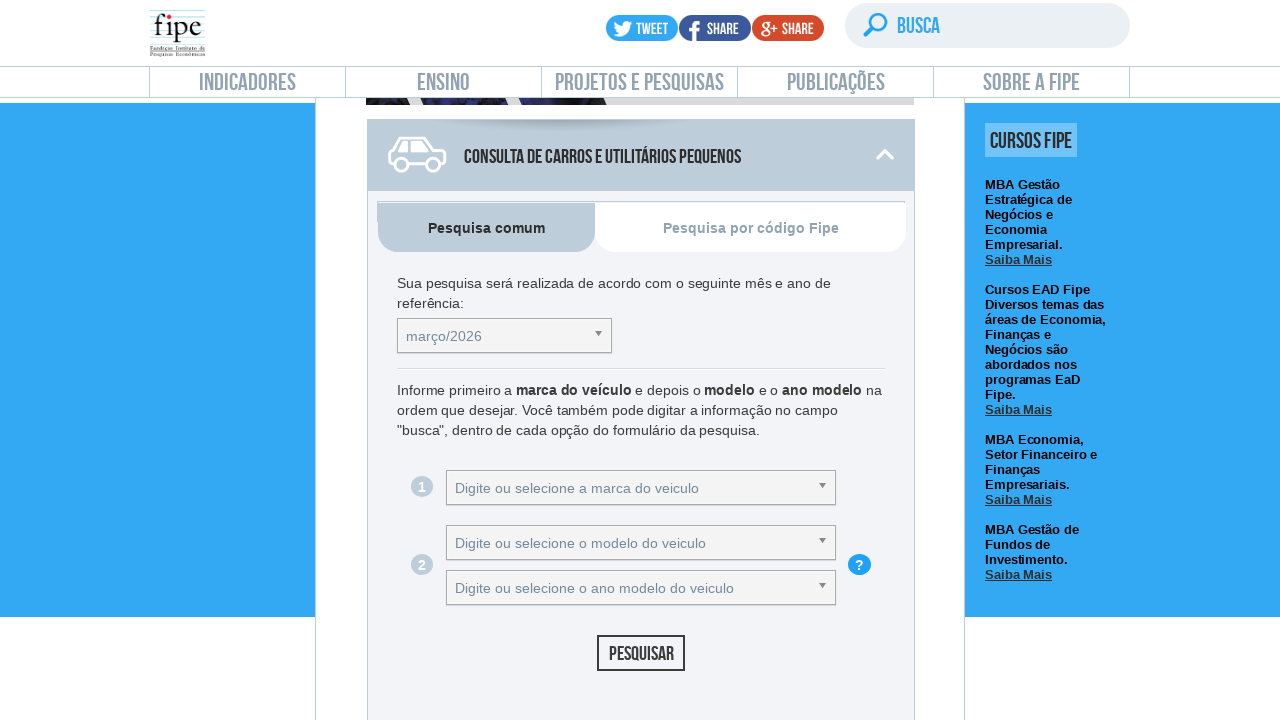

Clicked on reference date dropdown at (504, 336) on #selectTabelaReferenciacarro_chosen > a
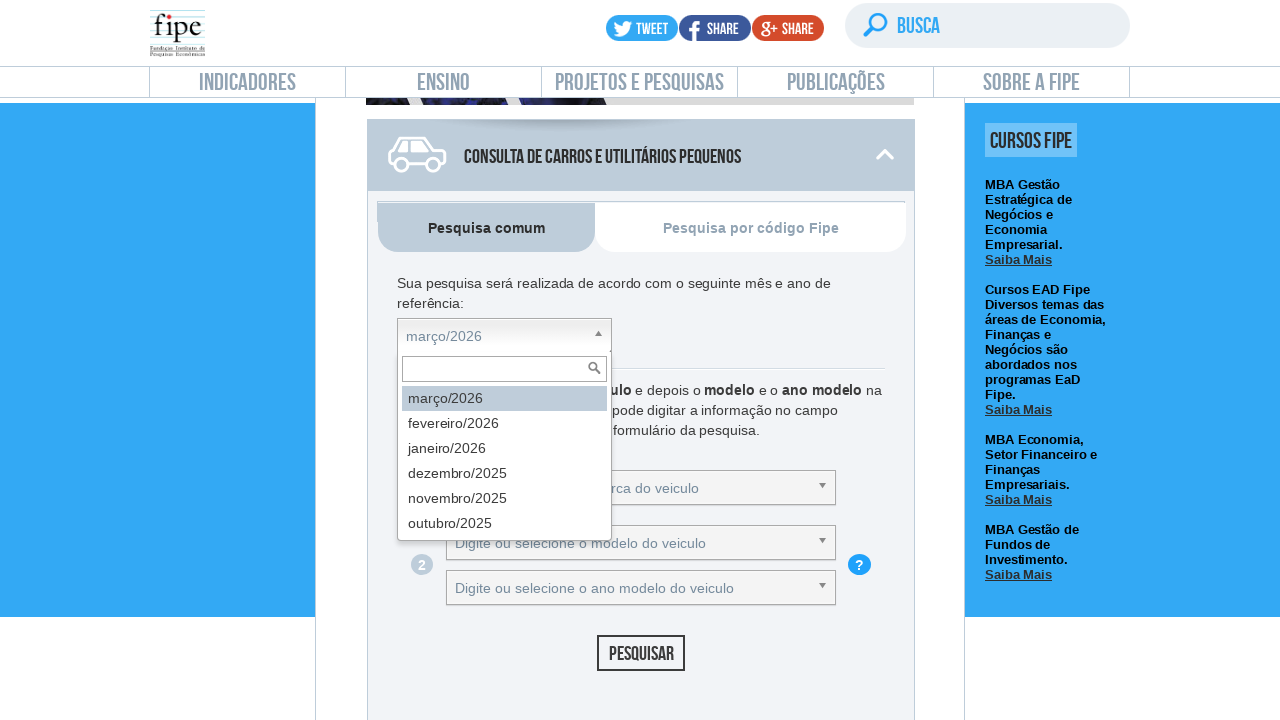

Waited 1 second for reference date dropdown to open
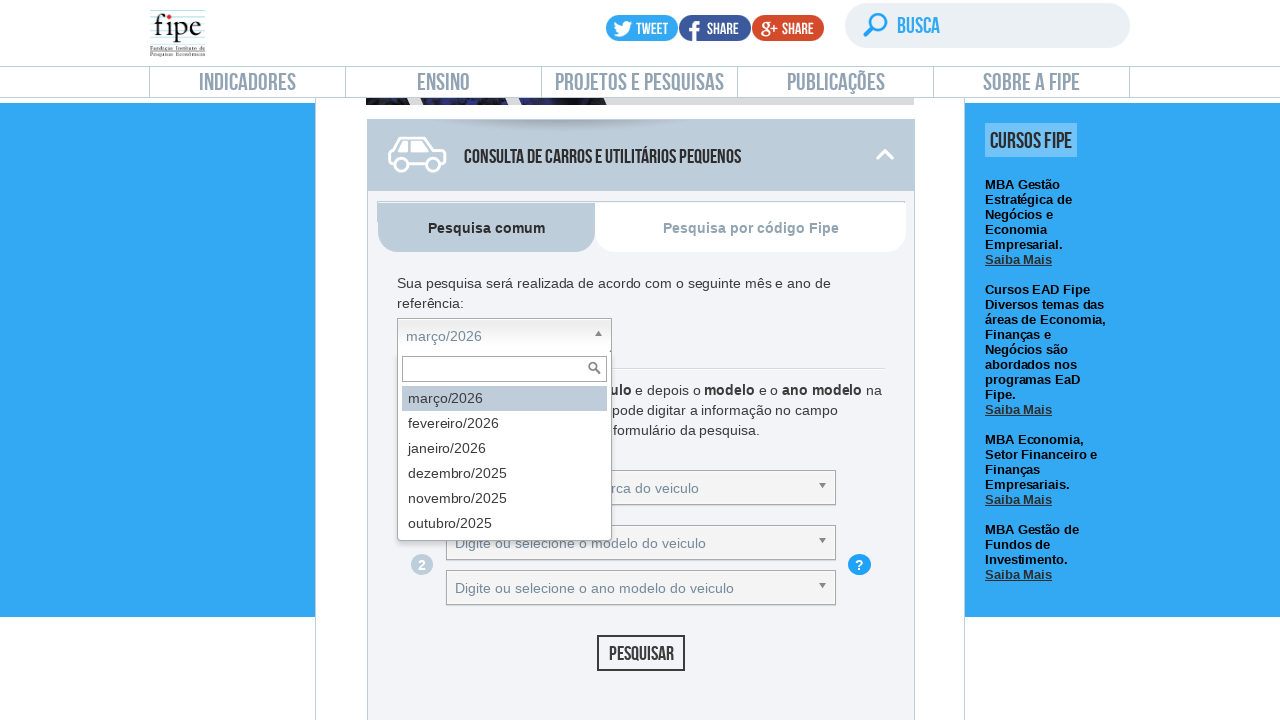

Selected first reference date option at (504, 398) on li.active-result:nth-child(1)
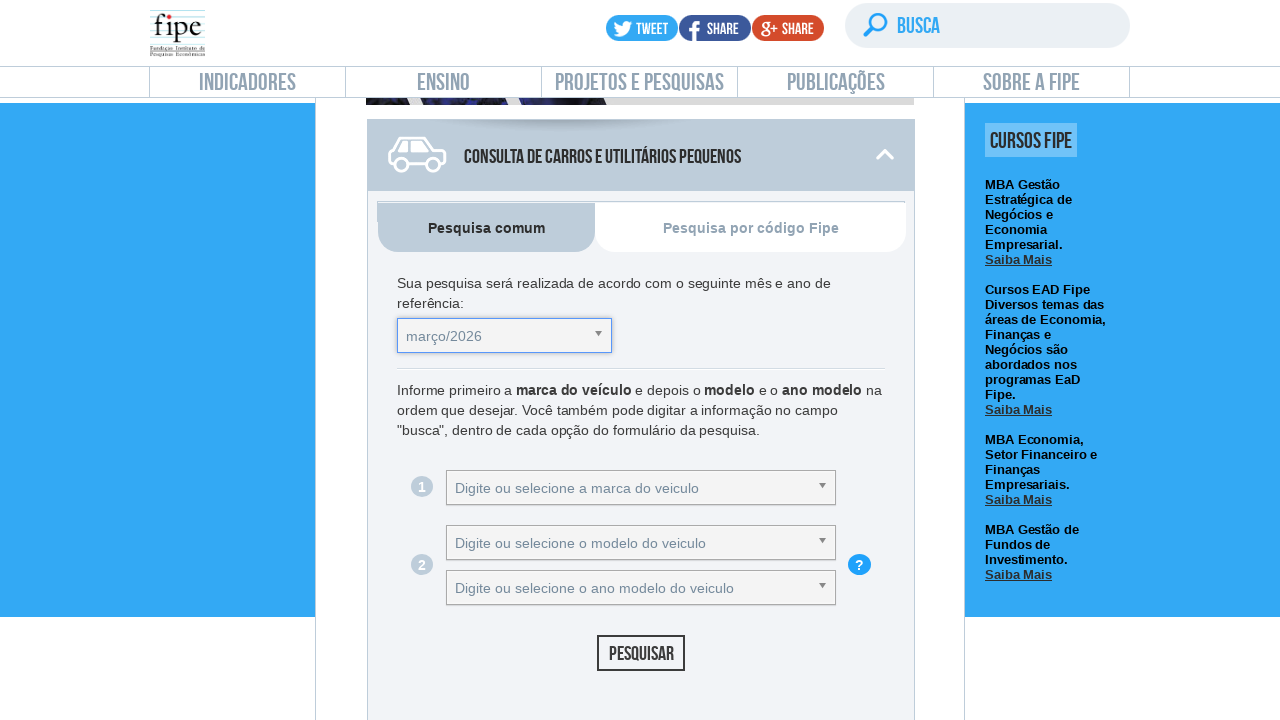

Waited 2 seconds for date selection to process
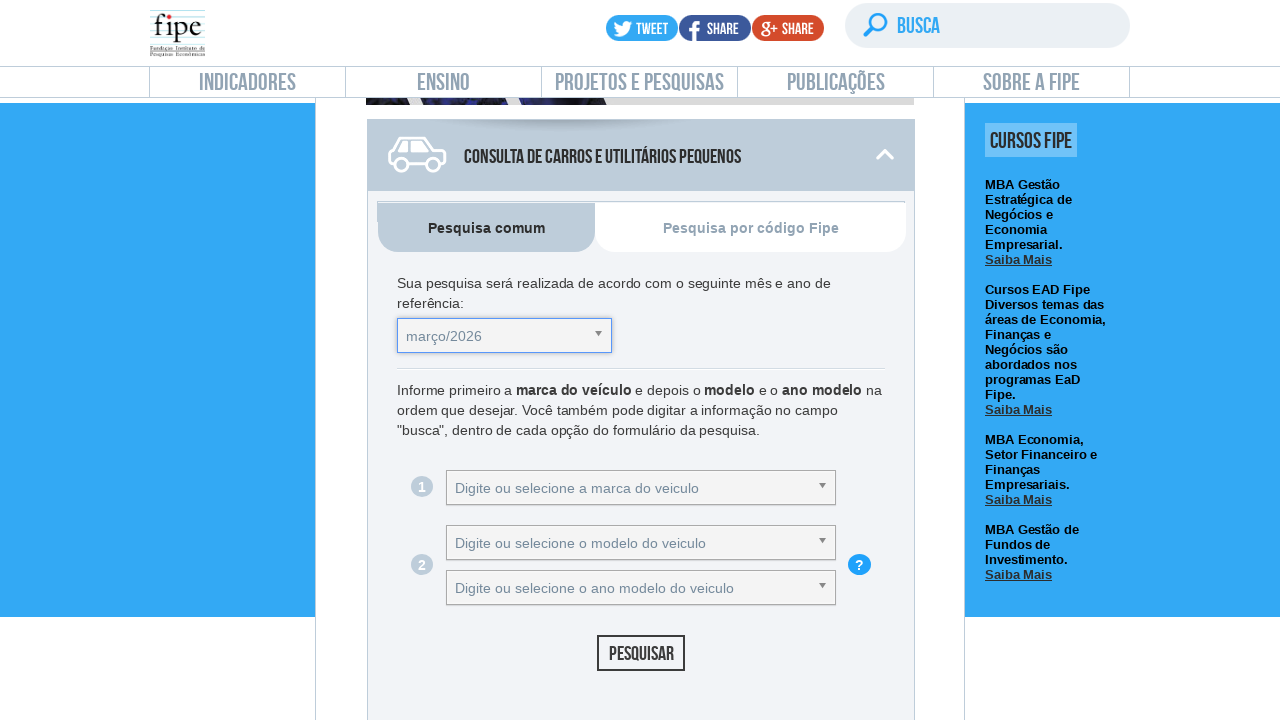

Clicked on brand dropdown at (641, 488) on #selectMarcacarro_chosen > a:nth-child(1)
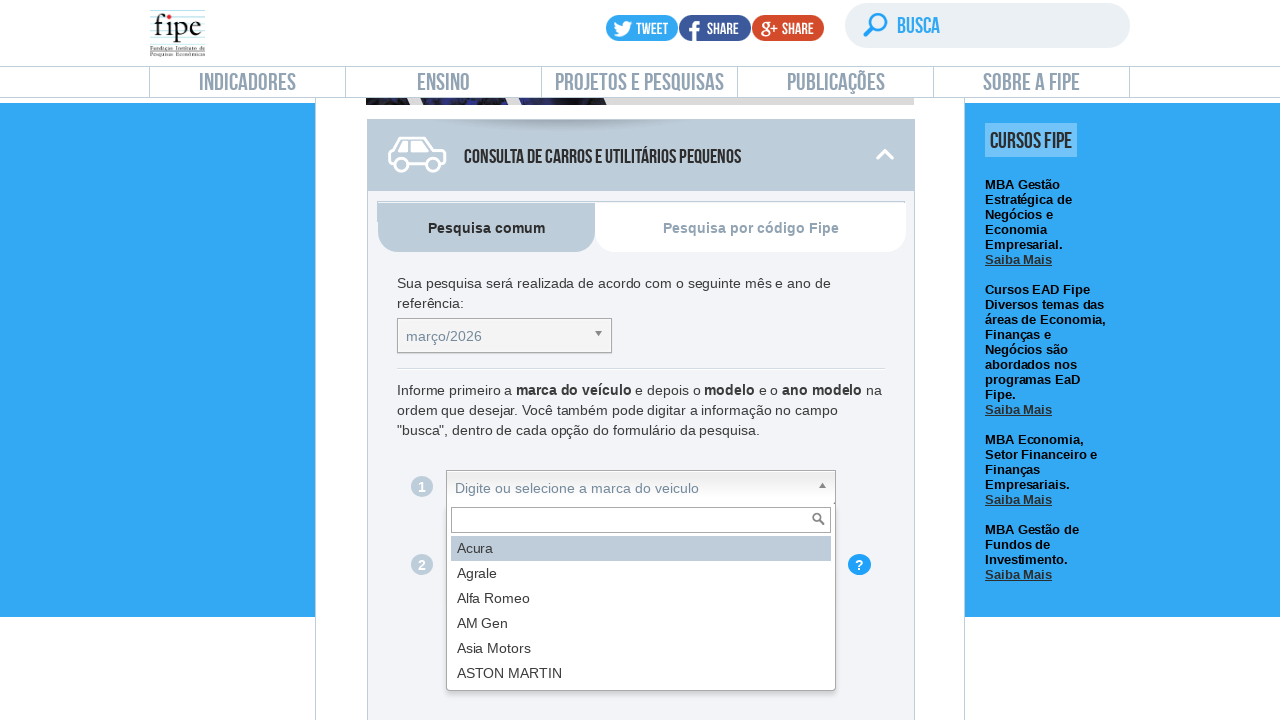

Waited 1 second for brand dropdown to open
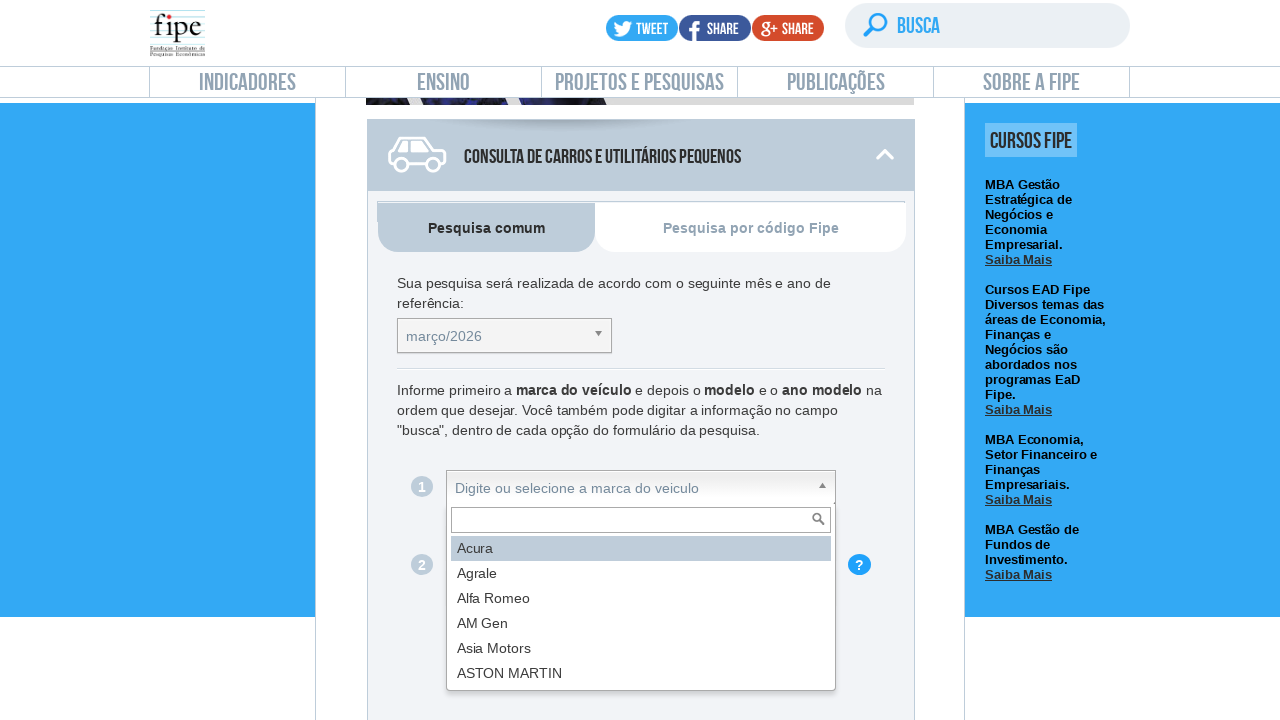

Selected first brand option at (641, 548) on #selectMarcacarro_chosen > div:nth-child(2) > ul:nth-child(2) > li:nth-child(1)
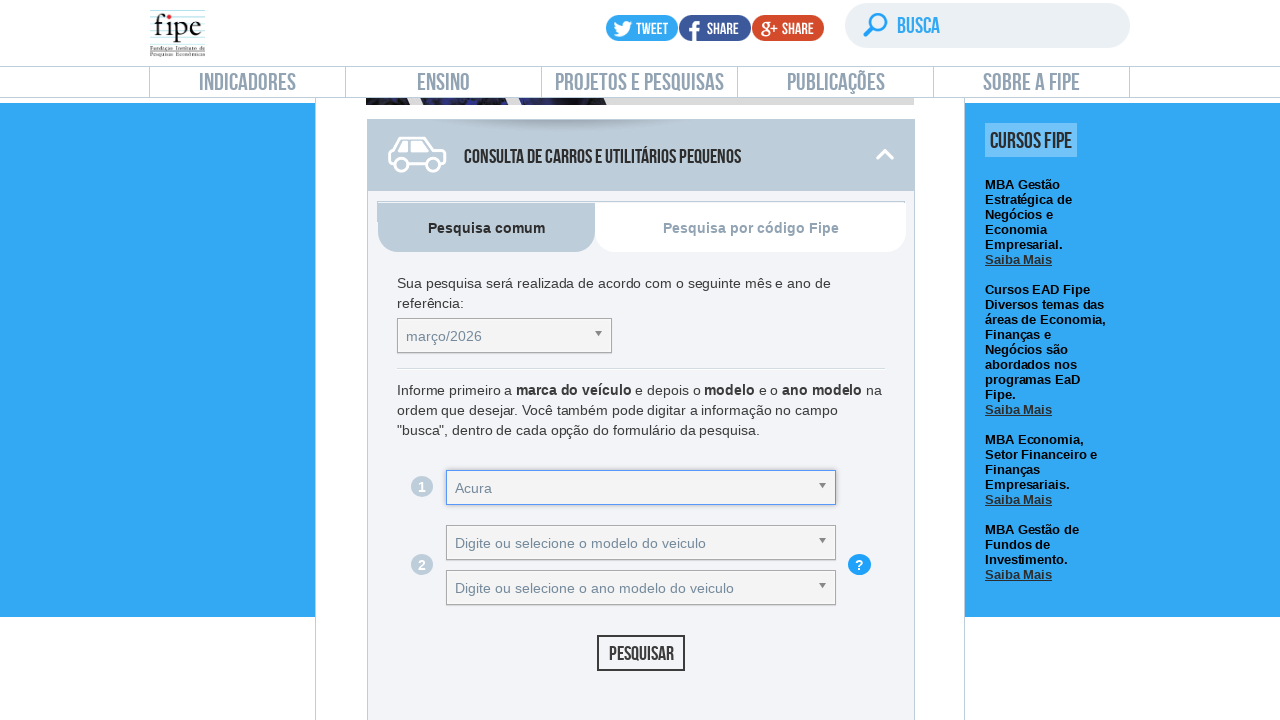

Waited 2 seconds for brand selection to process
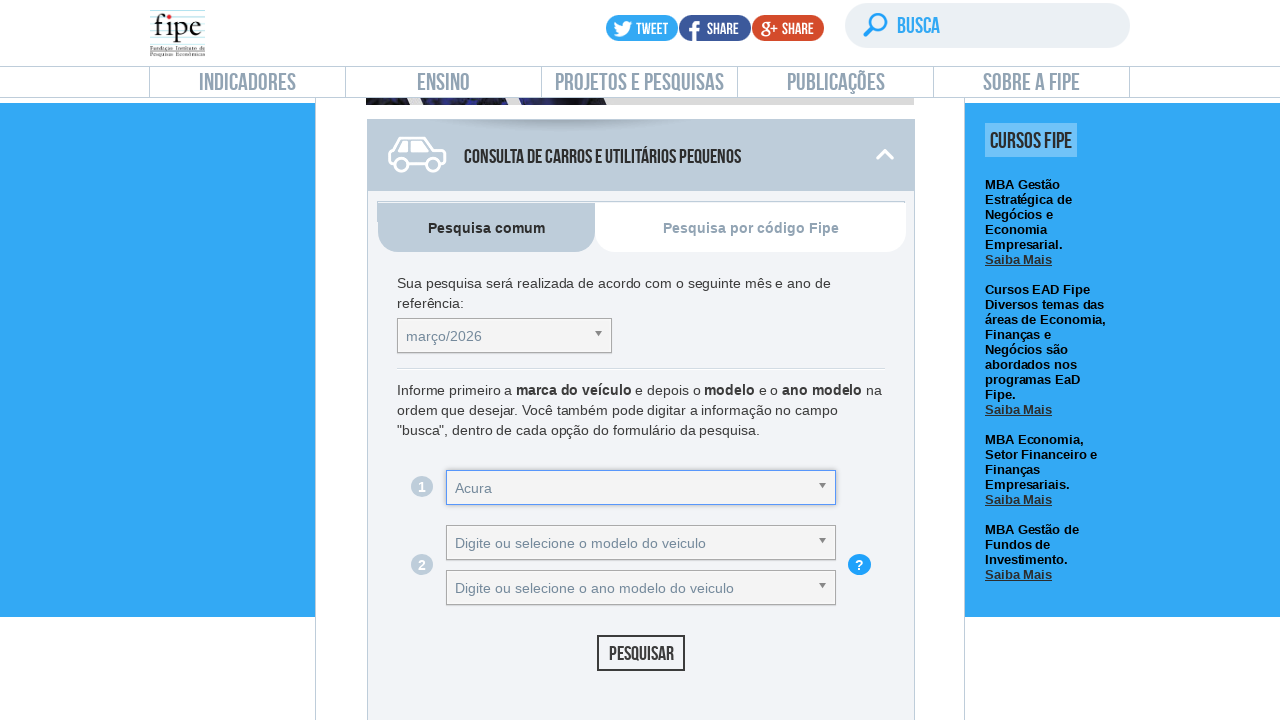

Clicked on model dropdown at (641, 542) on #selectAnoModelocarro_chosen > a:nth-child(1)
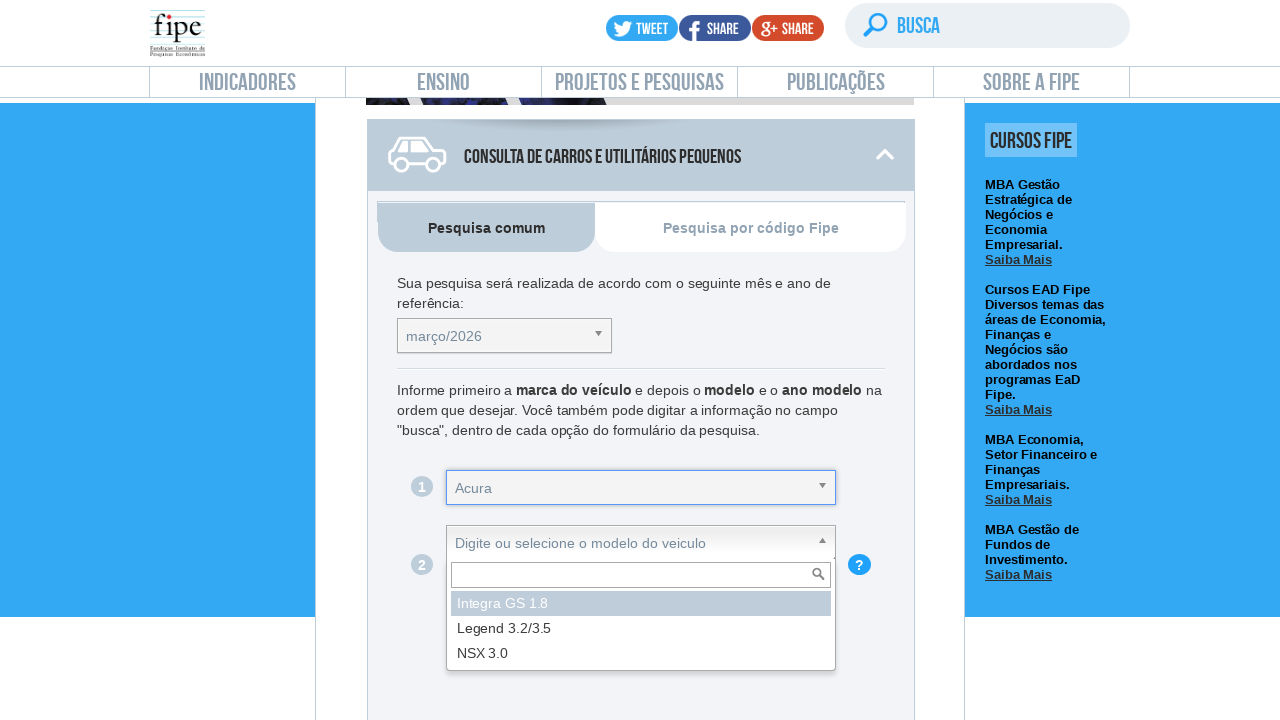

Waited 1 second for model dropdown to open
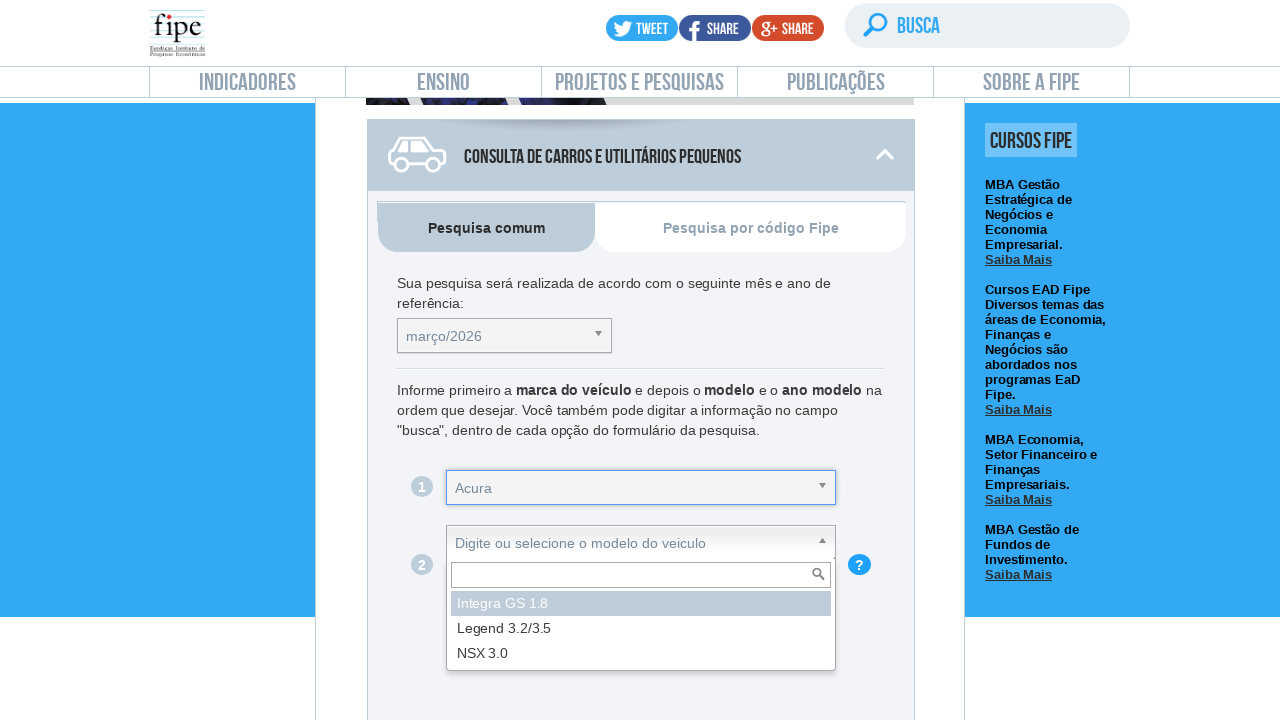

Selected first model option at (641, 604) on li.active-result:nth-child(1)
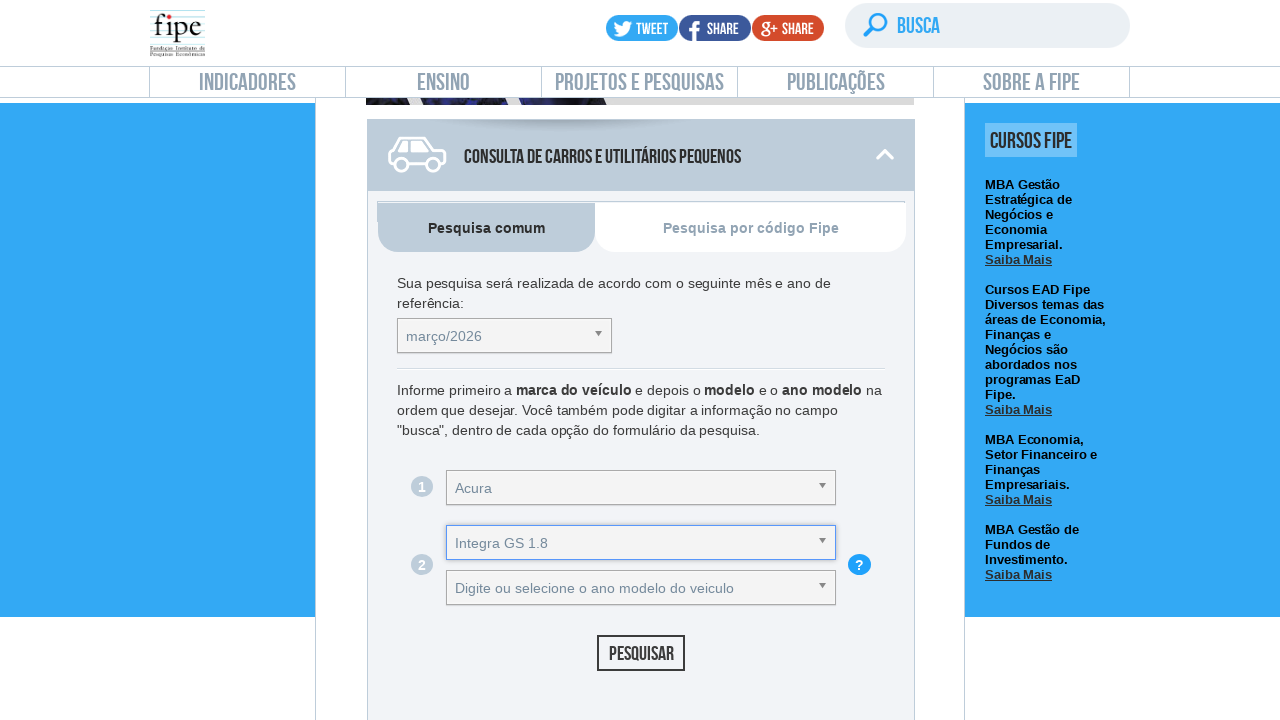

Waited 2 seconds for model selection to process
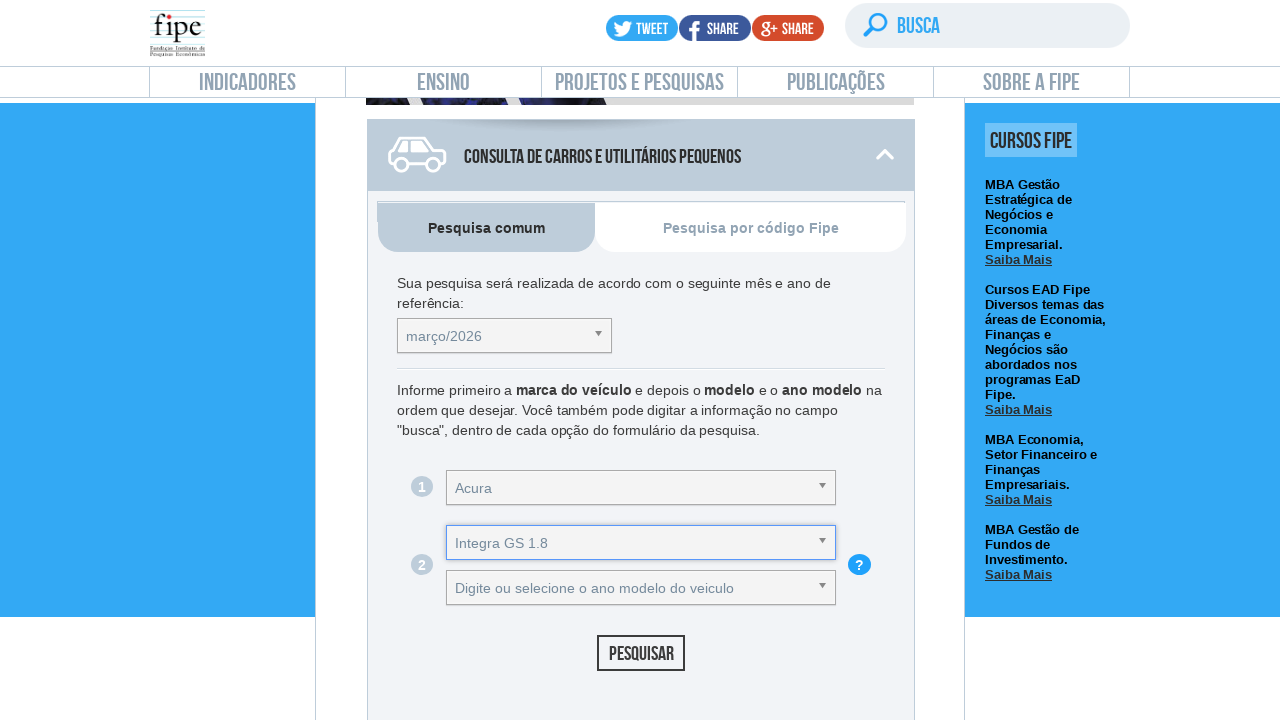

Clicked on year dropdown at (641, 588) on #selectAnocarro_chosen
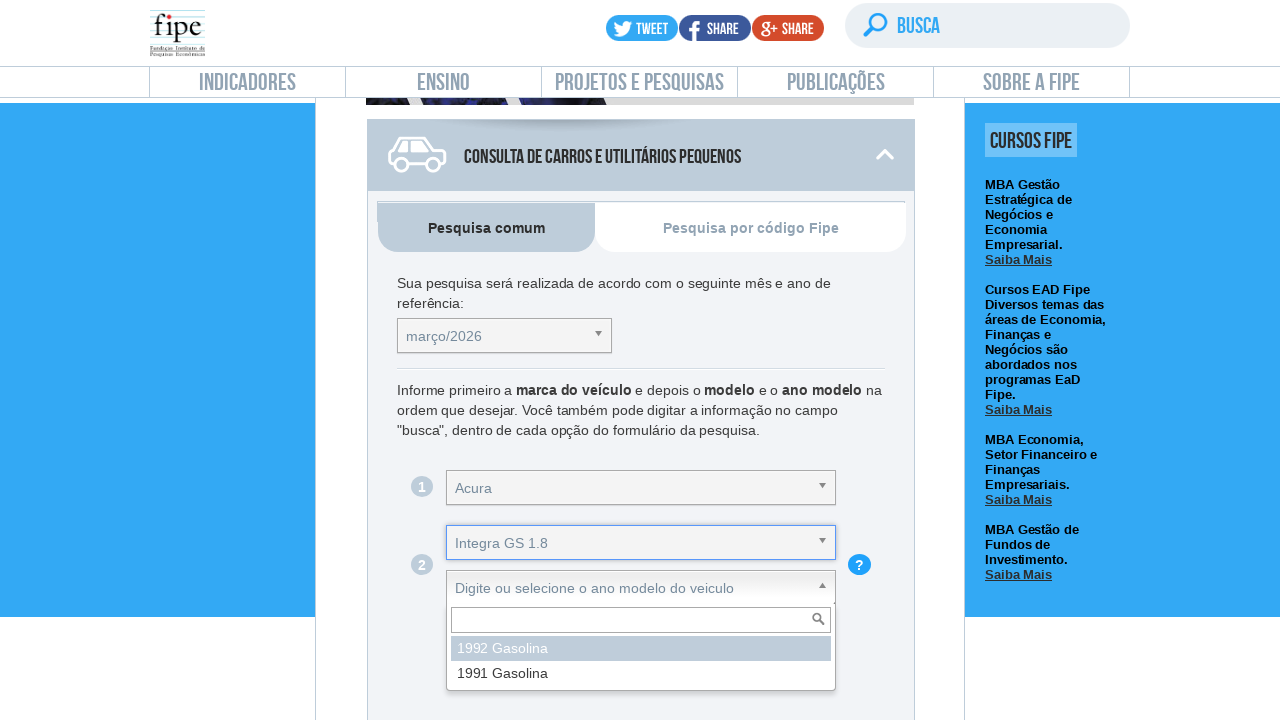

Waited 1 second for year dropdown to open
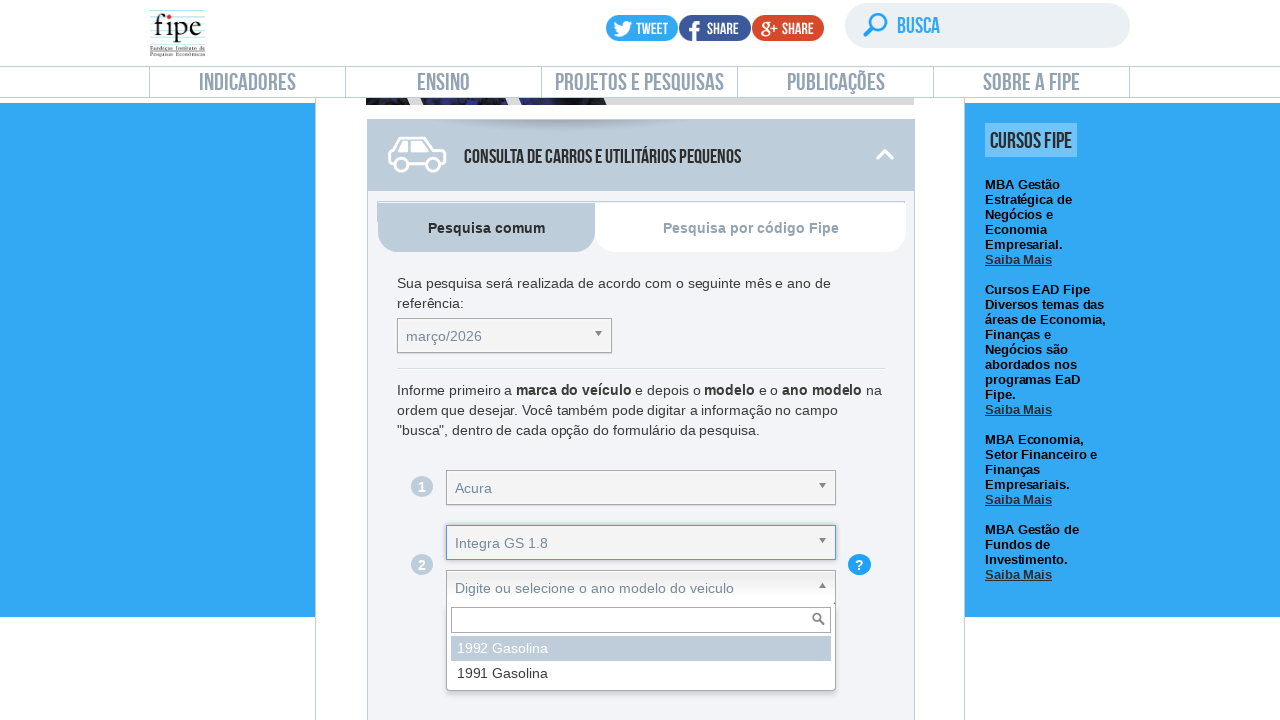

Selected first year option at (641, 648) on li.active-result:nth-child(1)
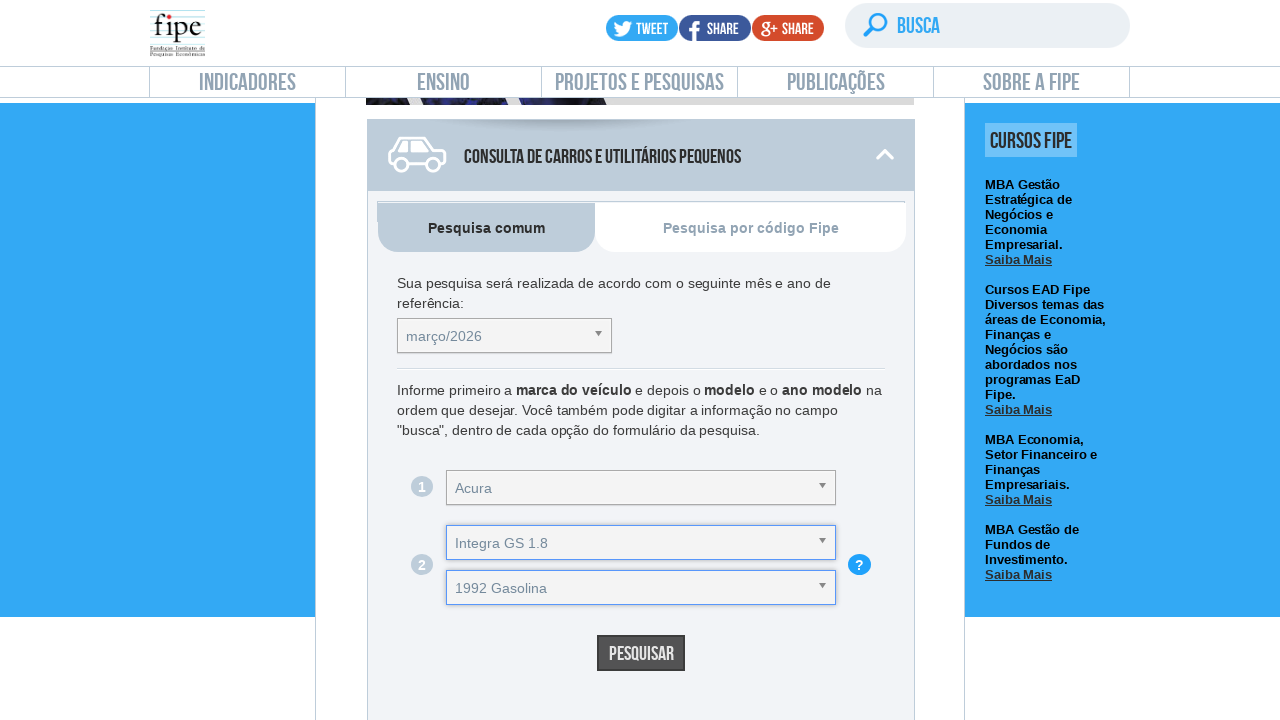

Waited 2 seconds for year selection to process
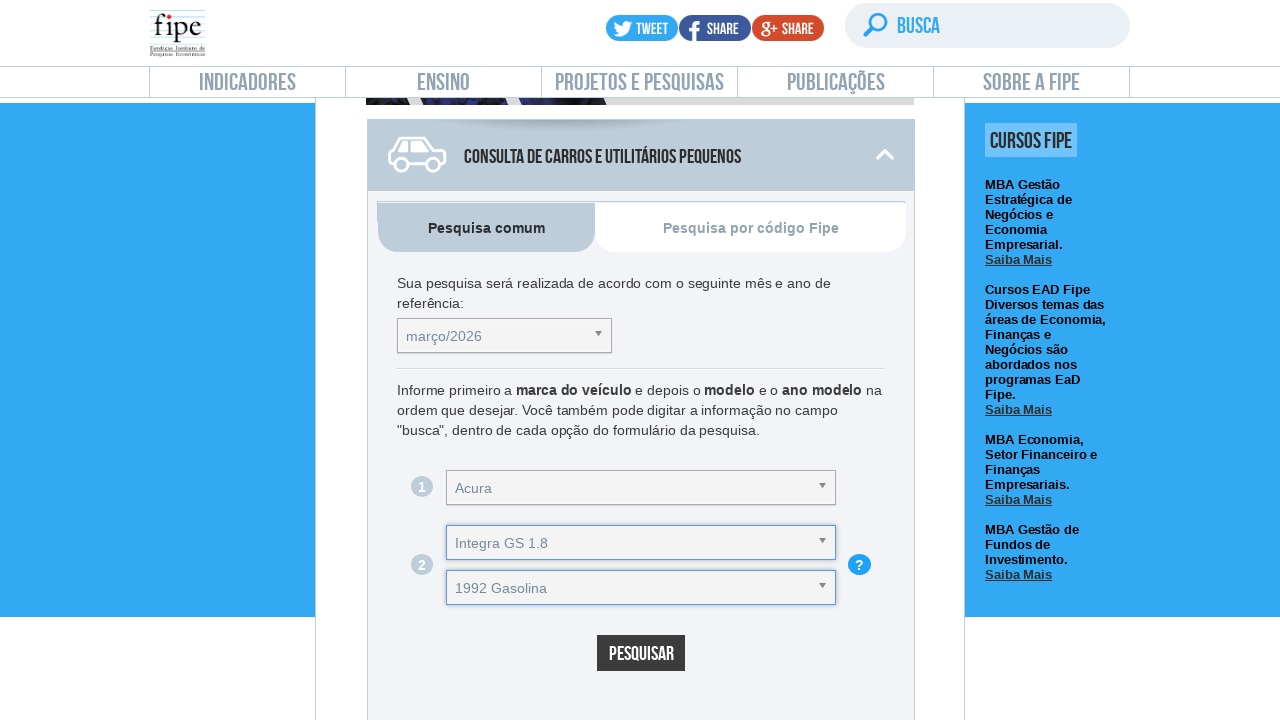

Clicked search button to perform vehicle pricing query at (641, 653) on xpath=//*[@id="buttonPesquisarcarro"]
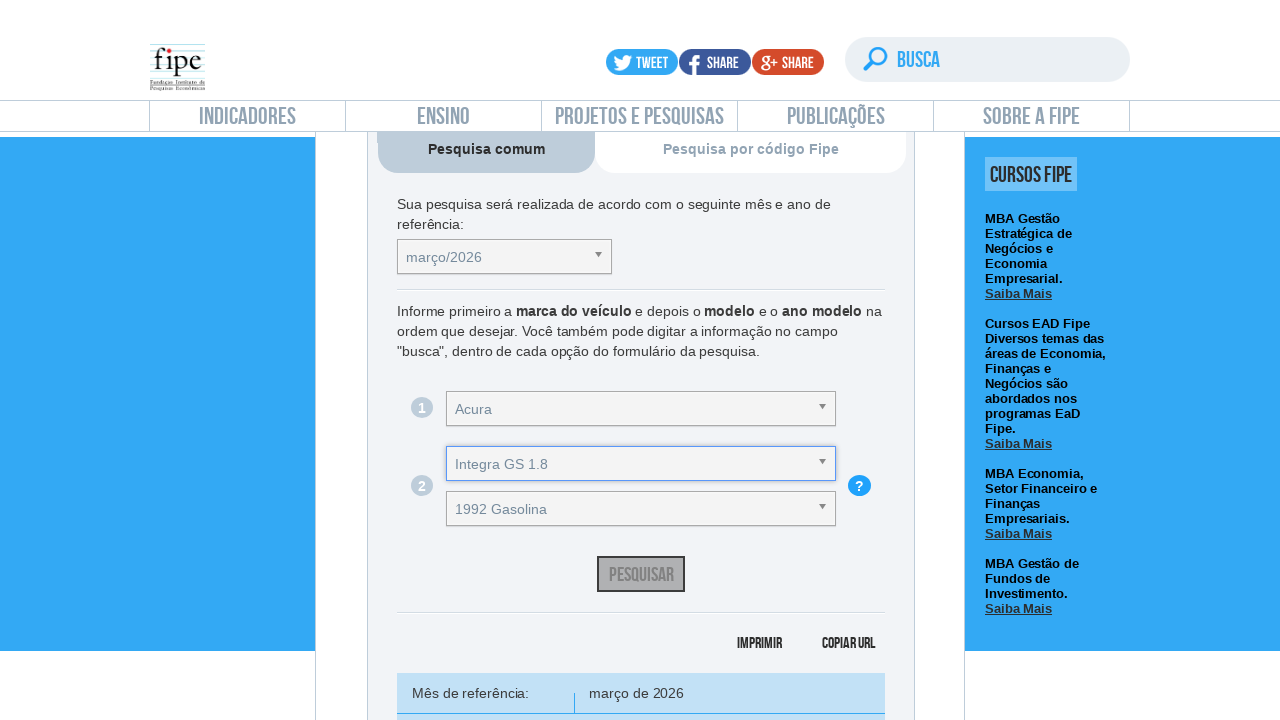

Waited 2 seconds for search to process
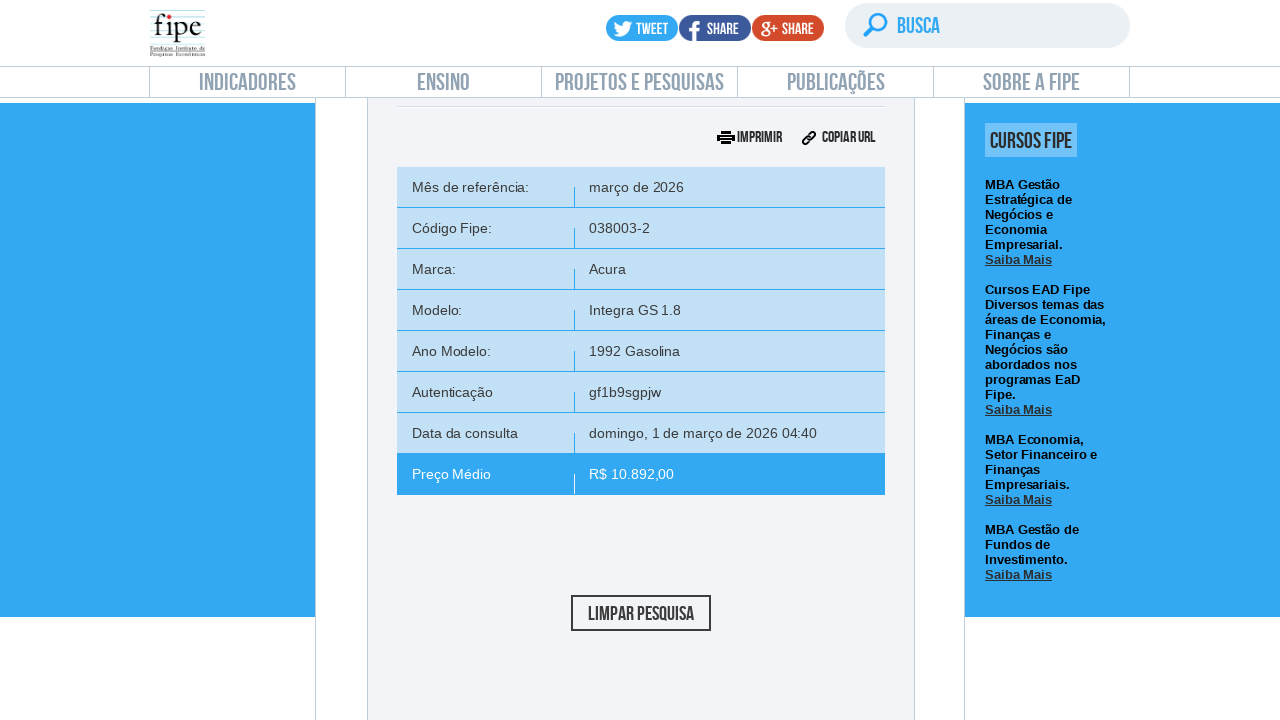

Pricing results loaded and displayed
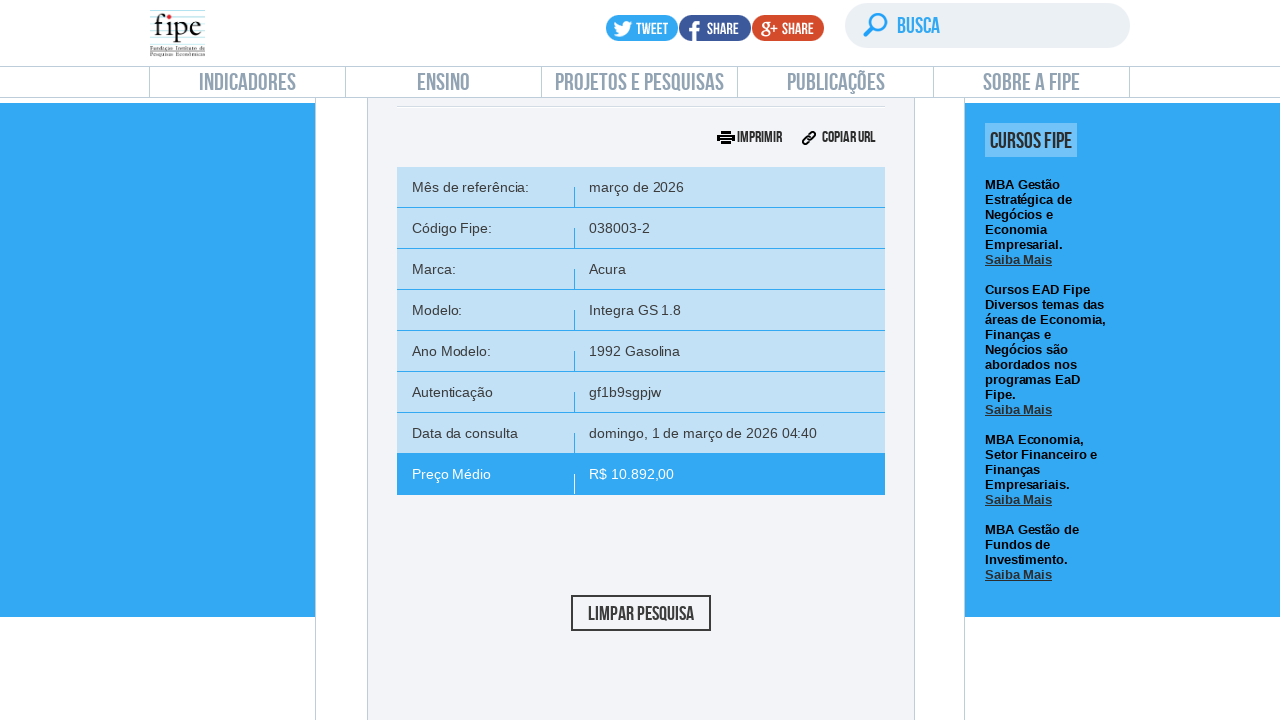

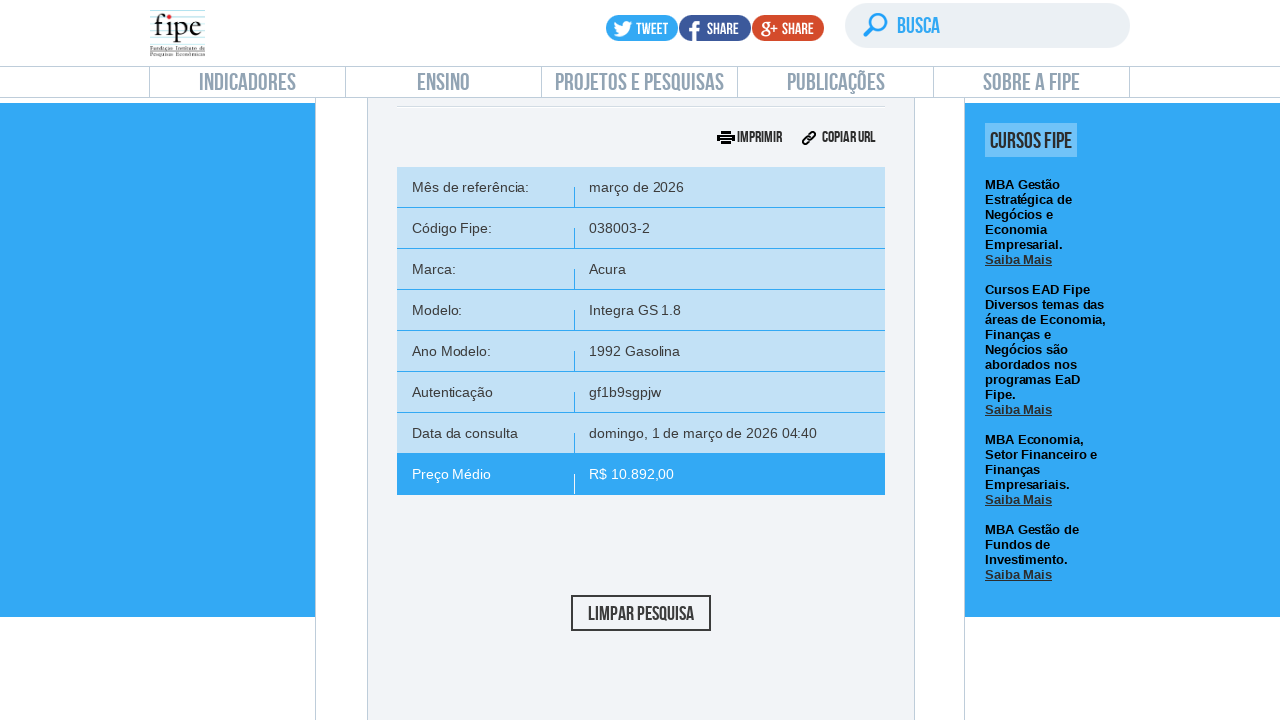